Tests iframe handling by switching to an embedded iframe, verifying text content is visible inside it, then switching back to the parent frame and clicking an external link.

Starting URL: https://the-internet.herokuapp.com/iframe

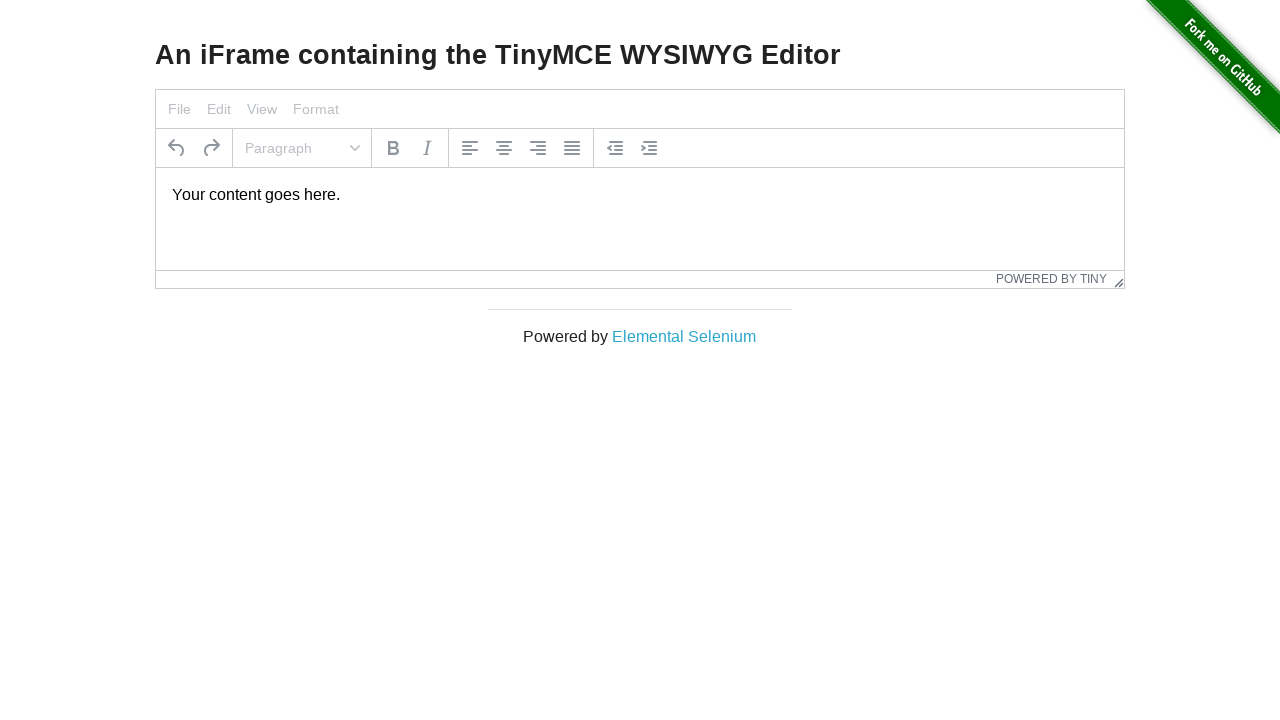

Located iframe with selector #mce_0_ifr
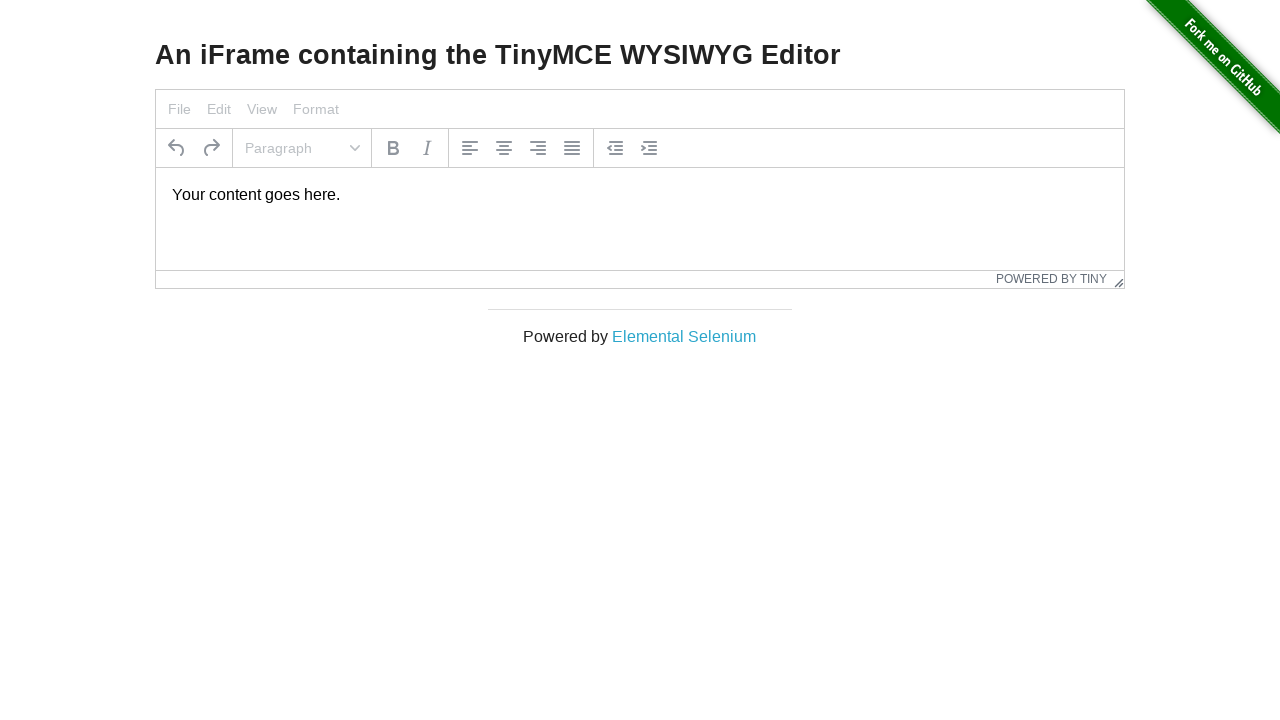

Located paragraph element inside iframe
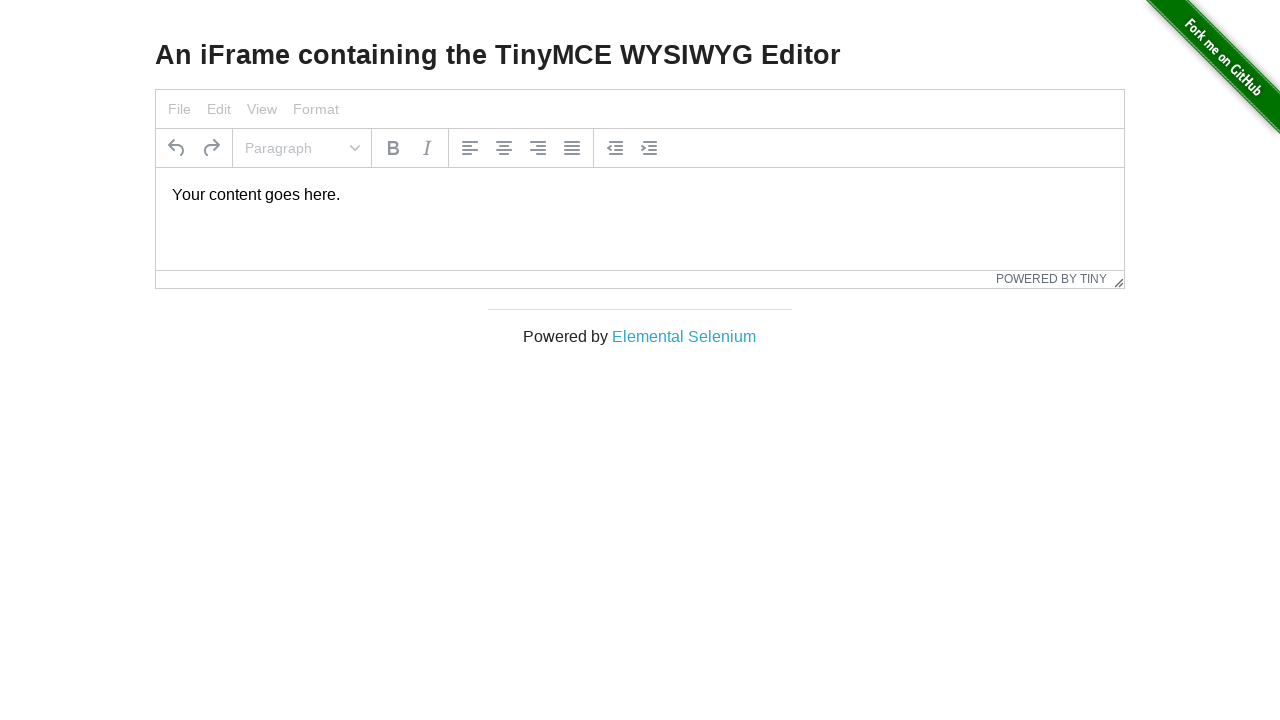

Waited for paragraph element to be visible inside iframe
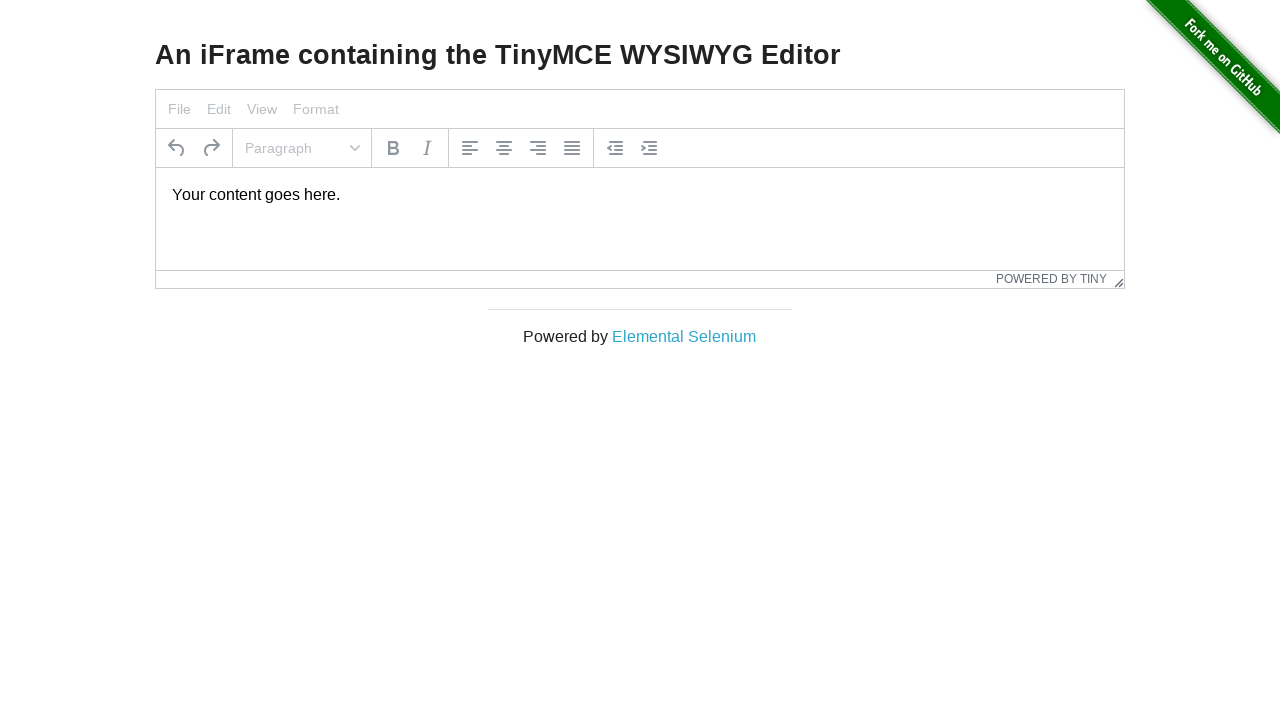

Verified paragraph element is visible inside iframe
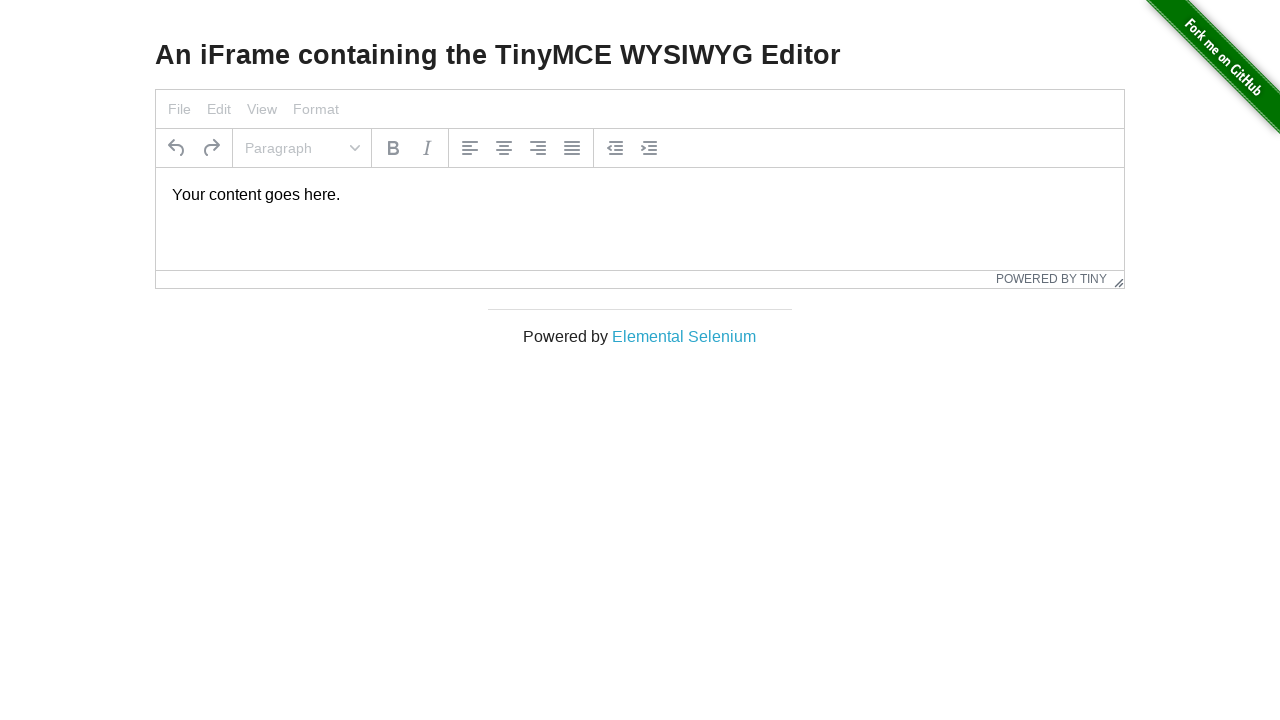

Clicked 'Elemental Selenium' link in main frame at (684, 336) on a:text('Elemental Selenium')
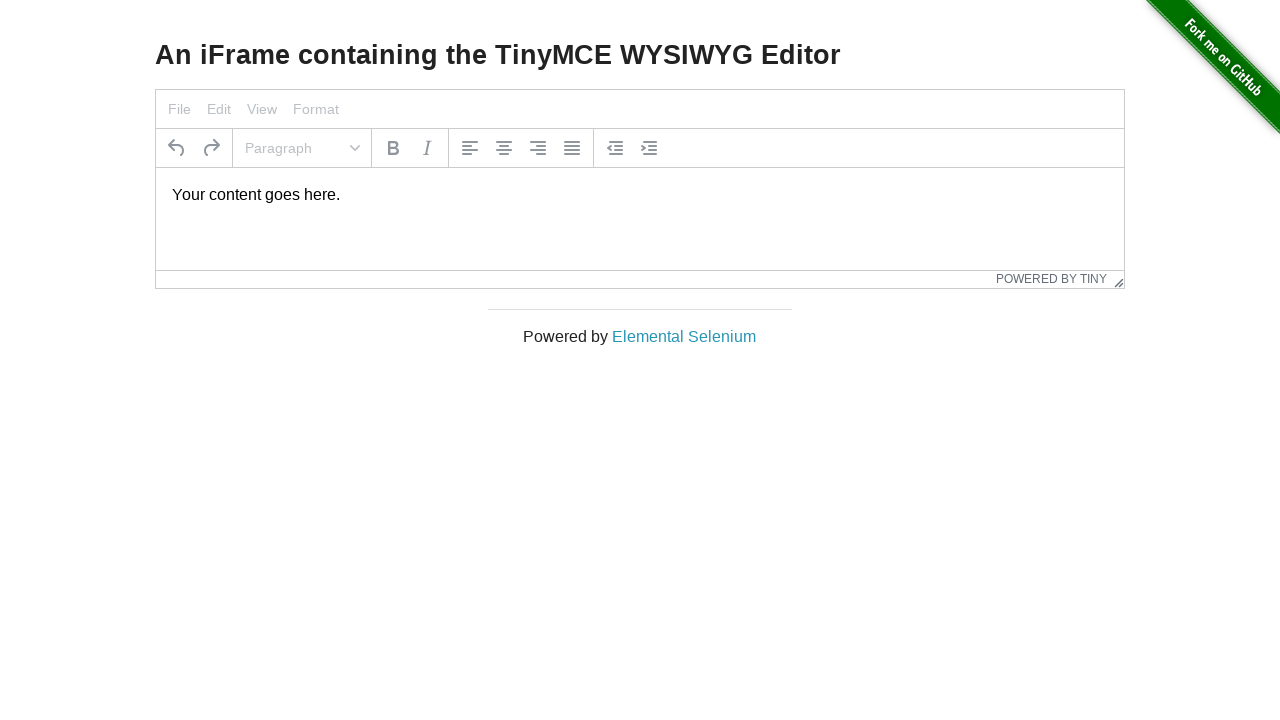

Waited 3 seconds for navigation to complete
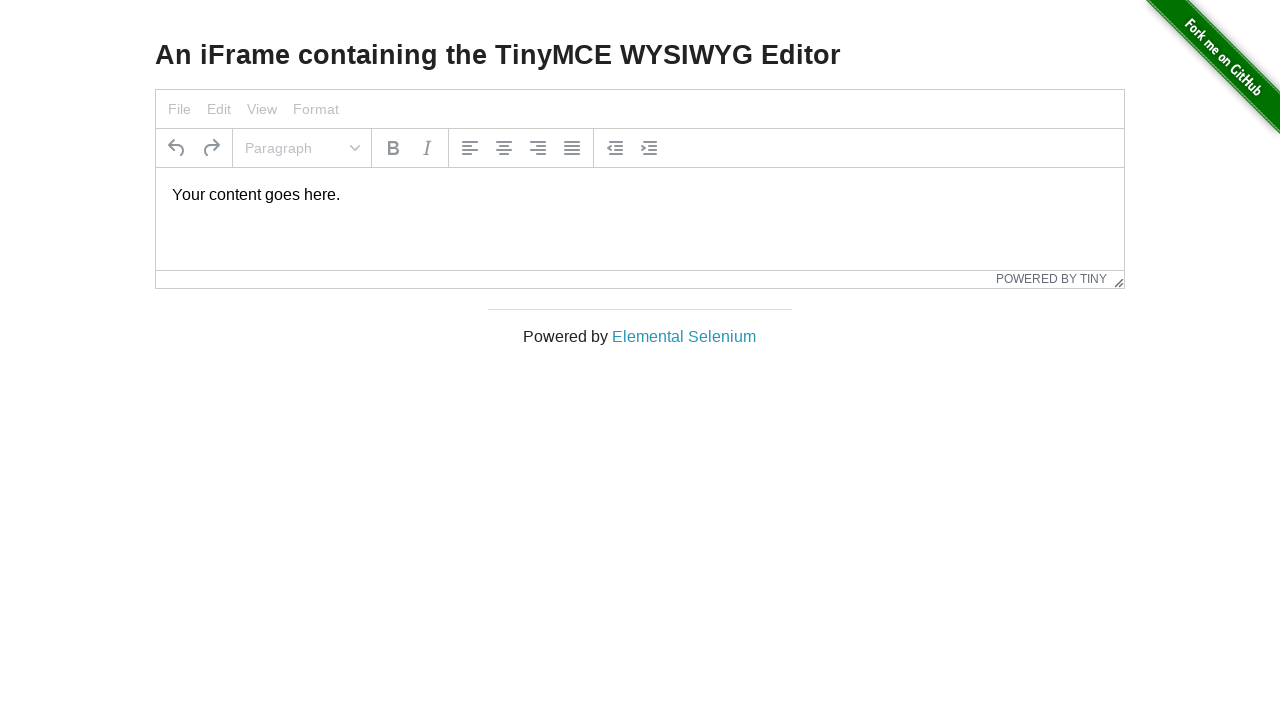

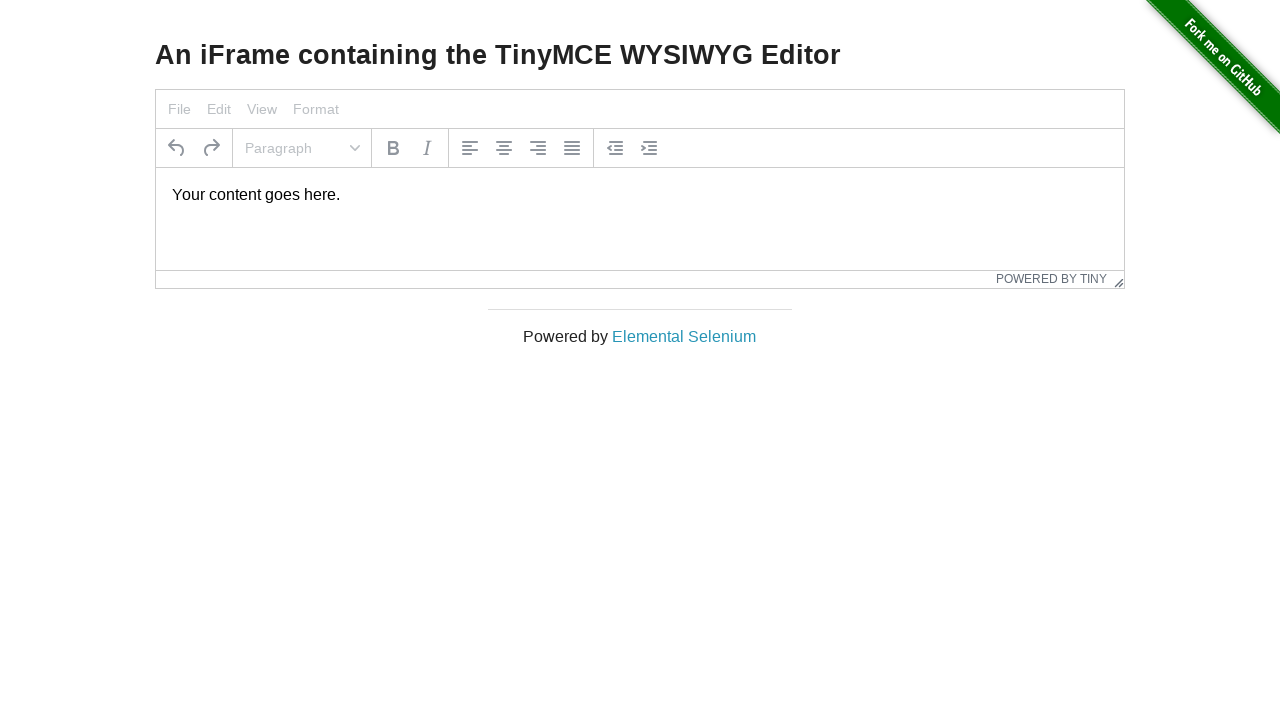